Navigates to a weather website, searches for a city (Oriente), and verifies that weather information including current temperature, conditions, and 3-day forecast are displayed.

Starting URL: https://www.tempo.com/

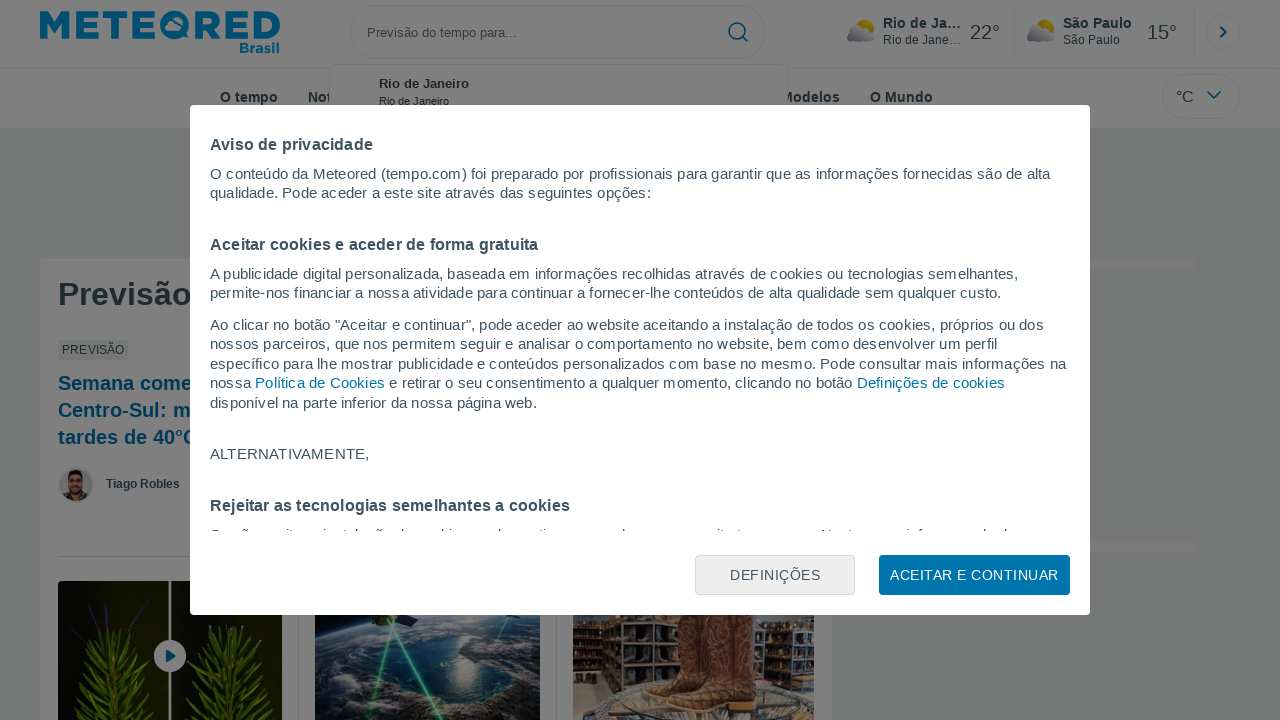

Filled search field with 'Oriente' on #search_pc
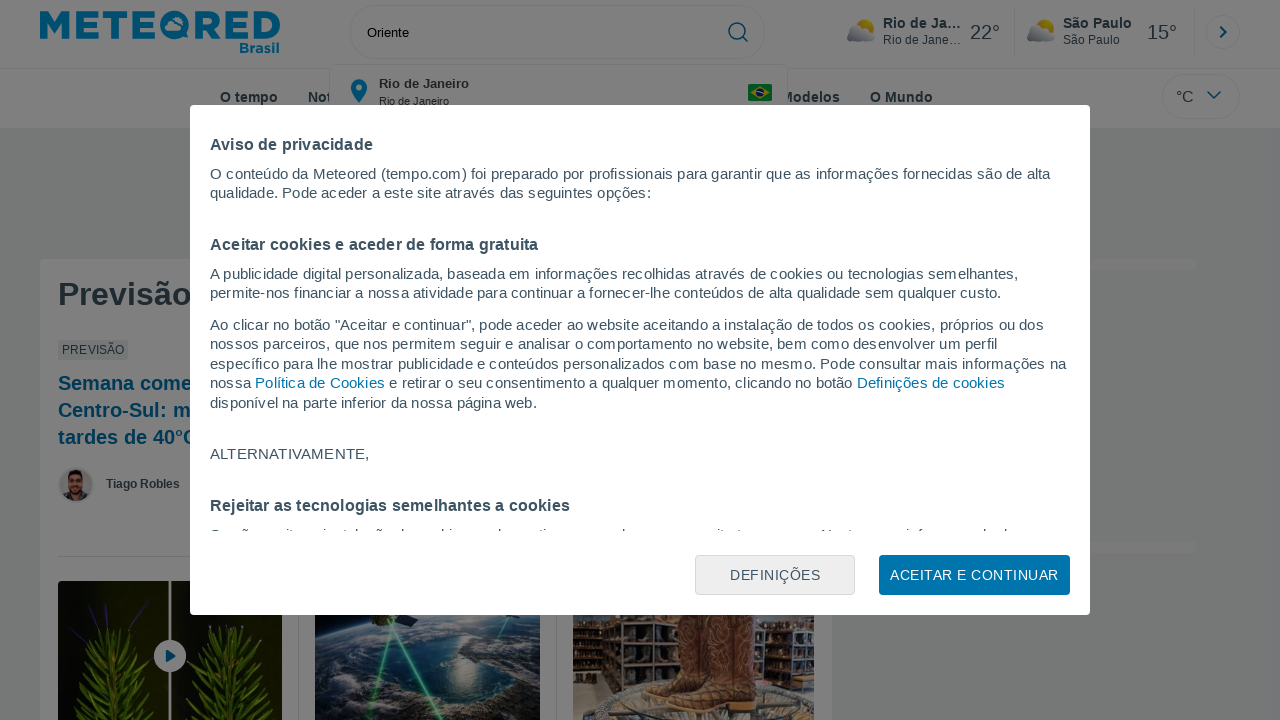

Pressed Enter to submit search for Oriente on #search_pc
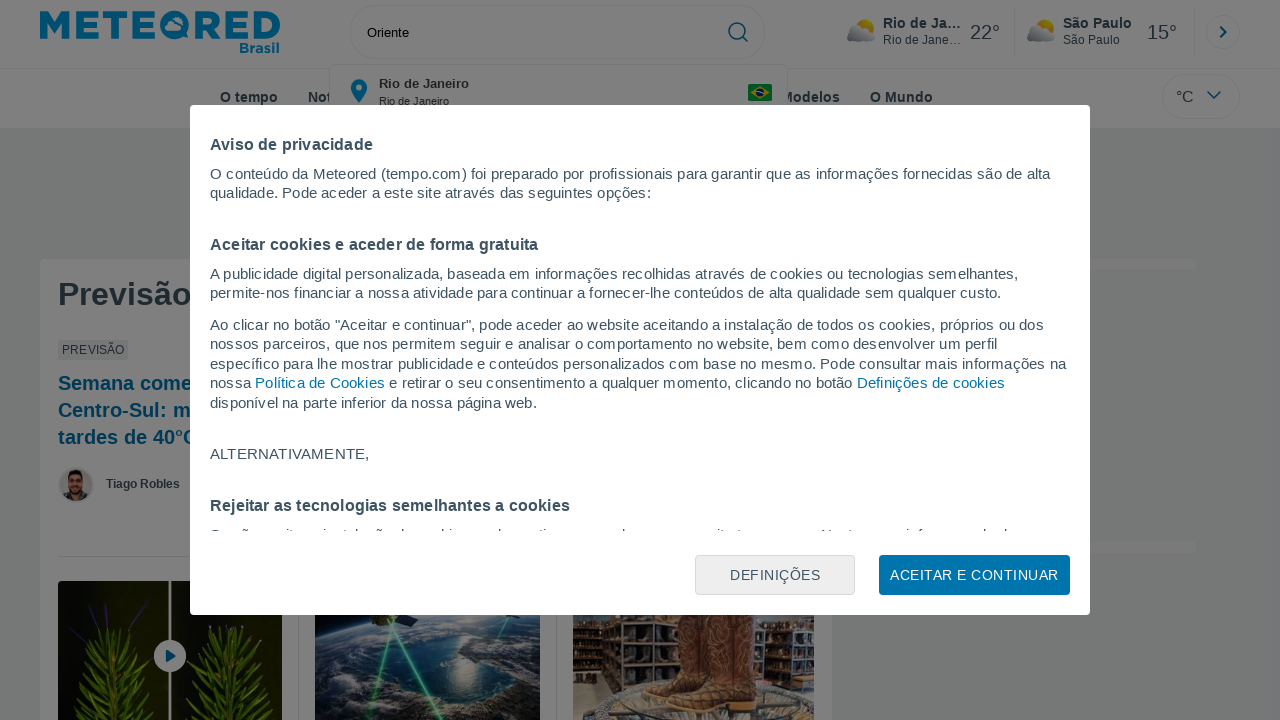

Current temperature element loaded
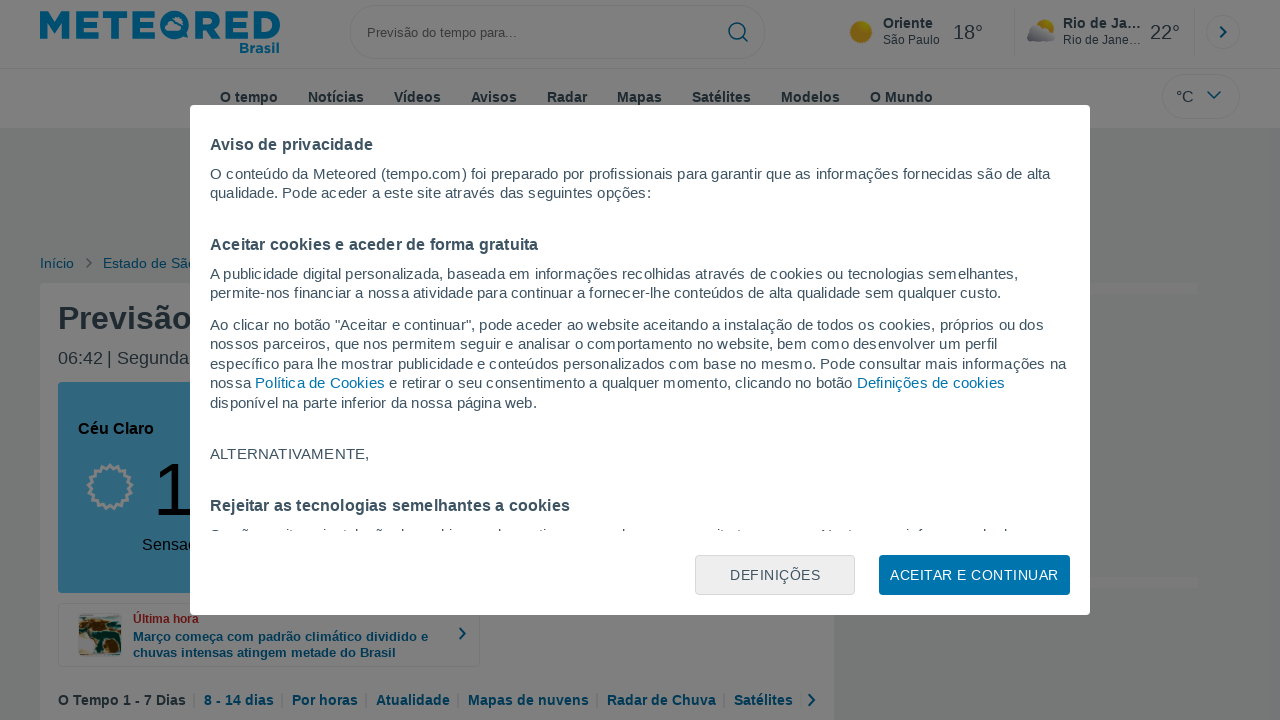

Weather condition description element loaded
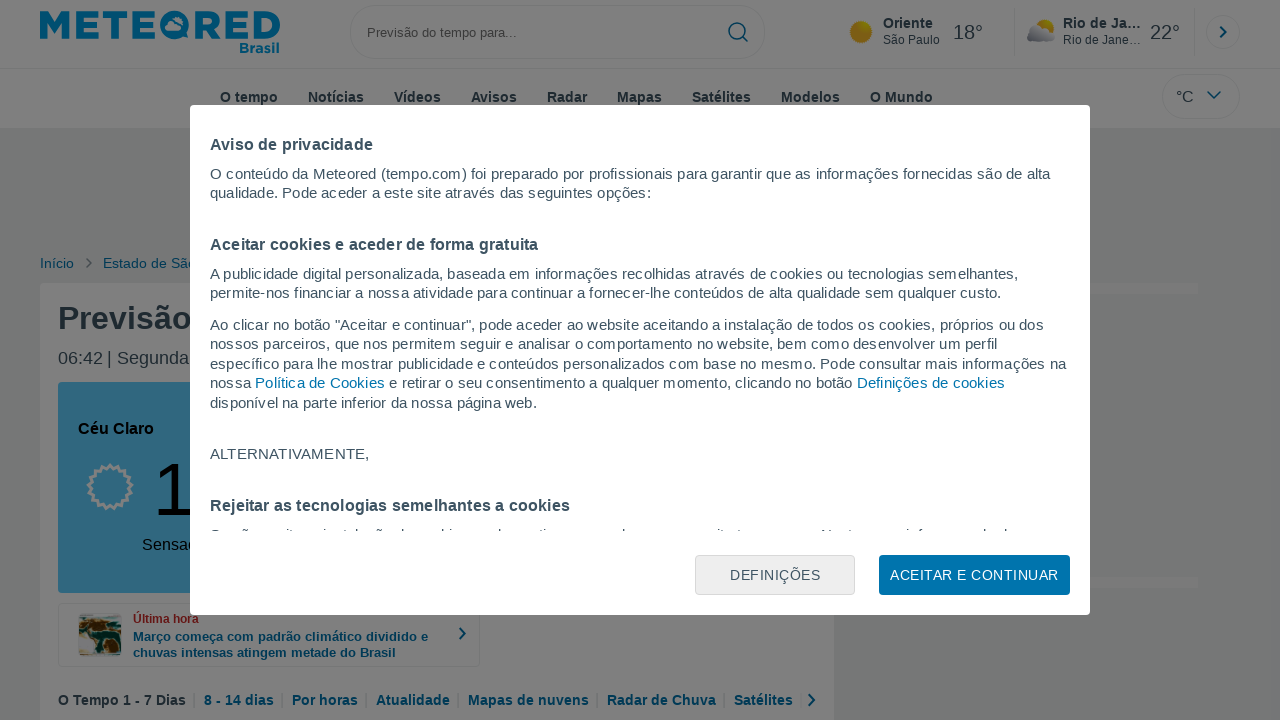

Day 2 forecast element loaded
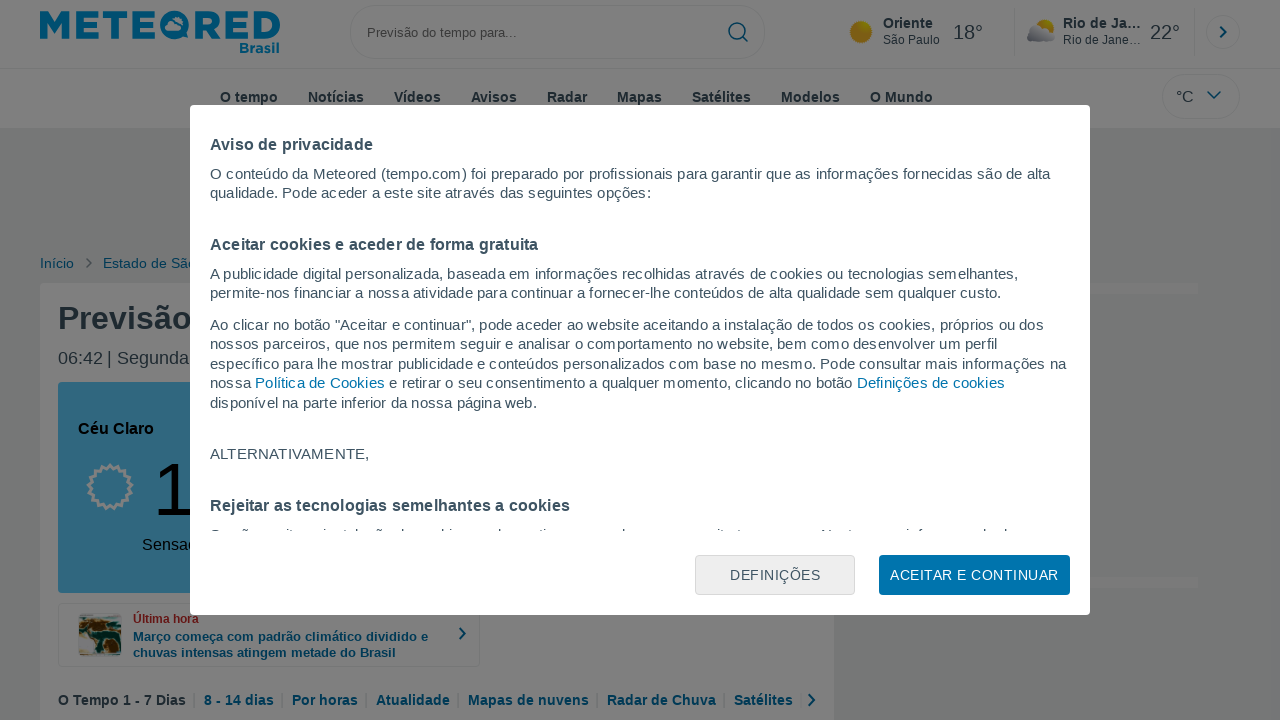

Day 3 forecast element loaded
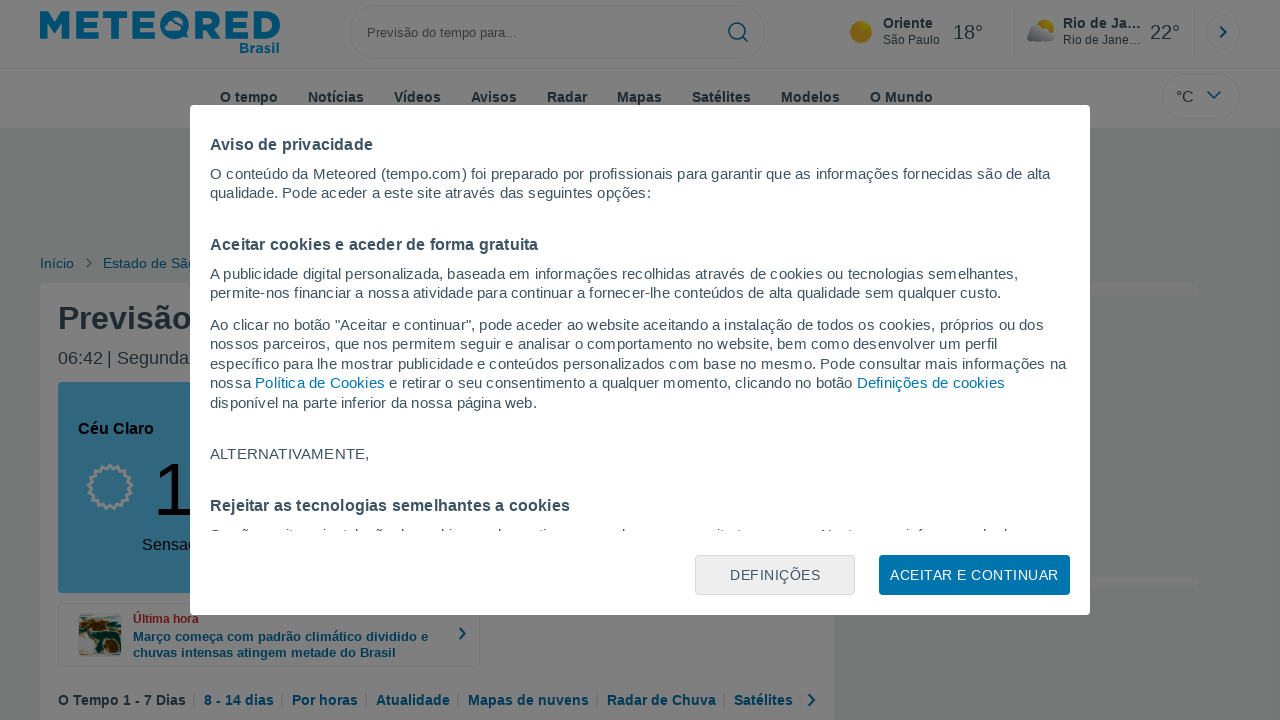

Day 4 forecast element loaded
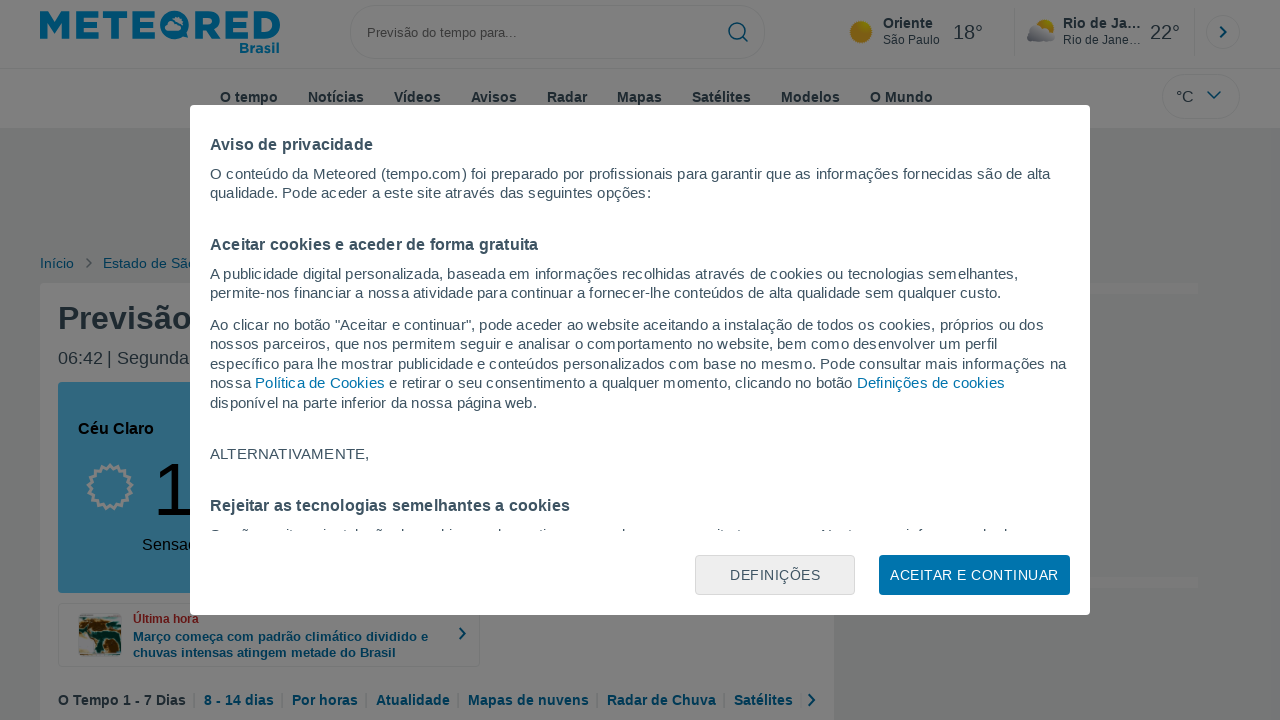

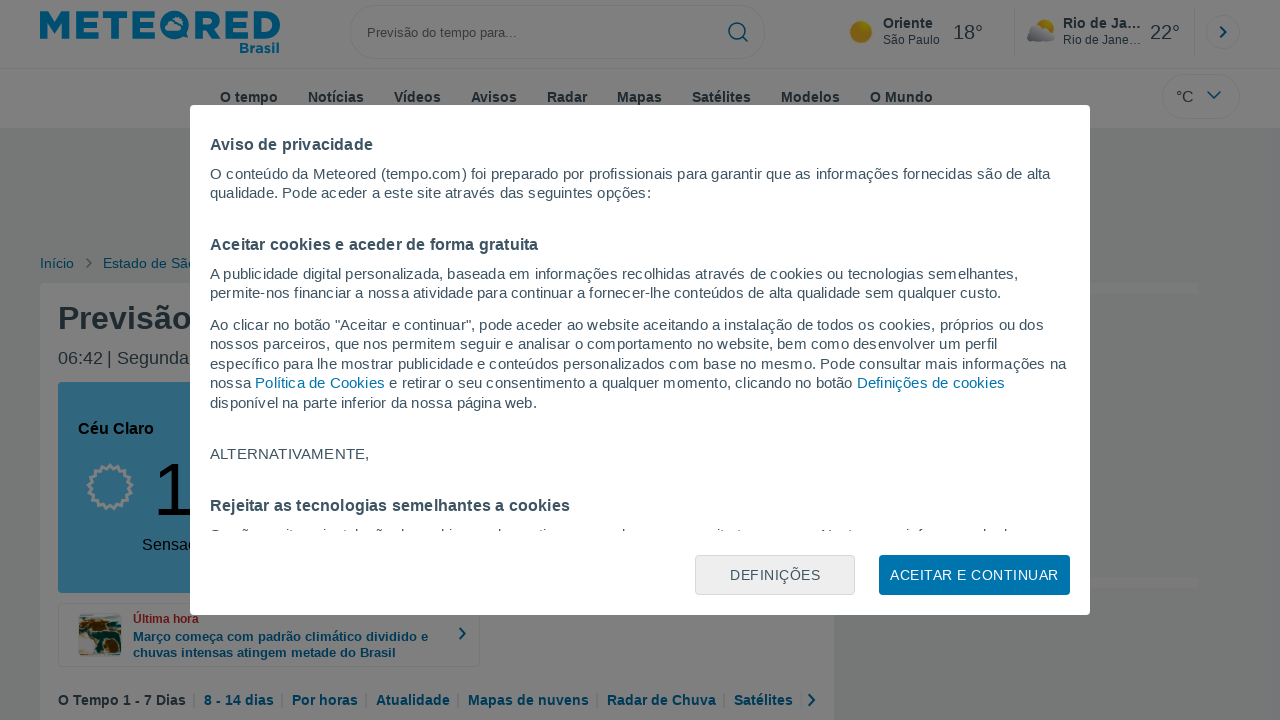